Tests that an error message is displayed when attempting to login with invalid credentials

Starting URL: https://www.saucedemo.com/

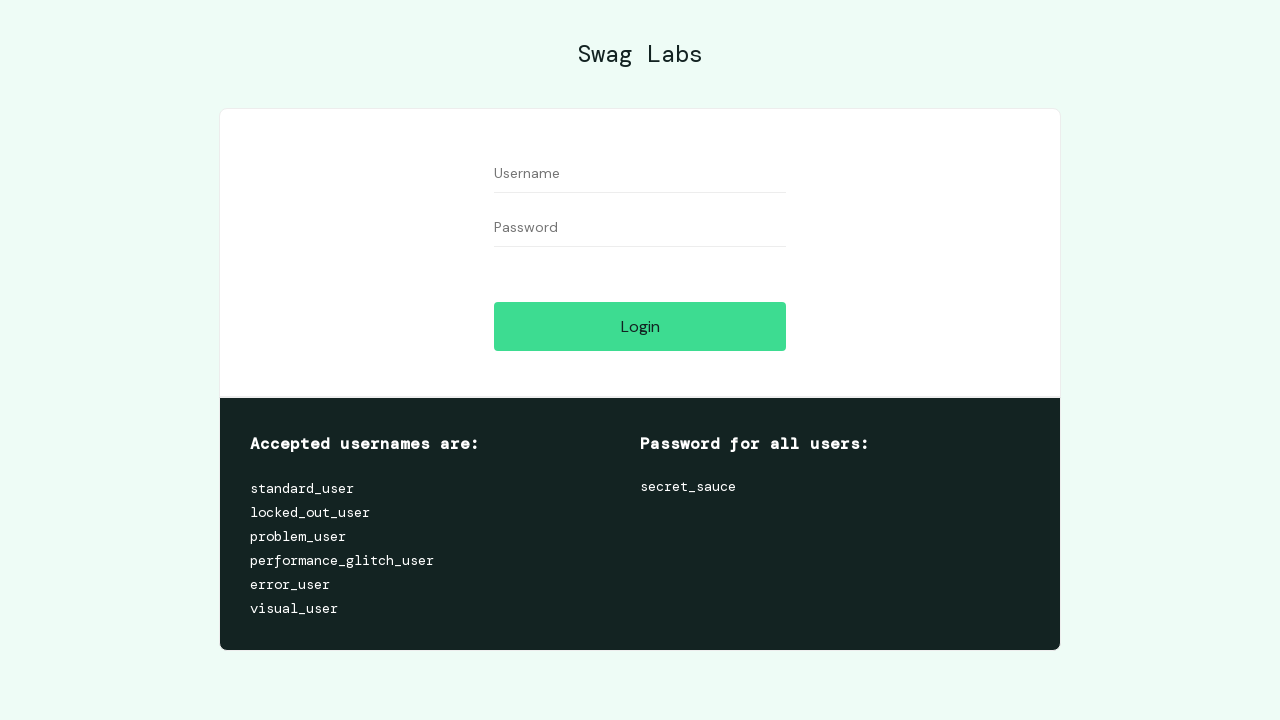

Filled username field with 'standard_user' on input[name='user-name']
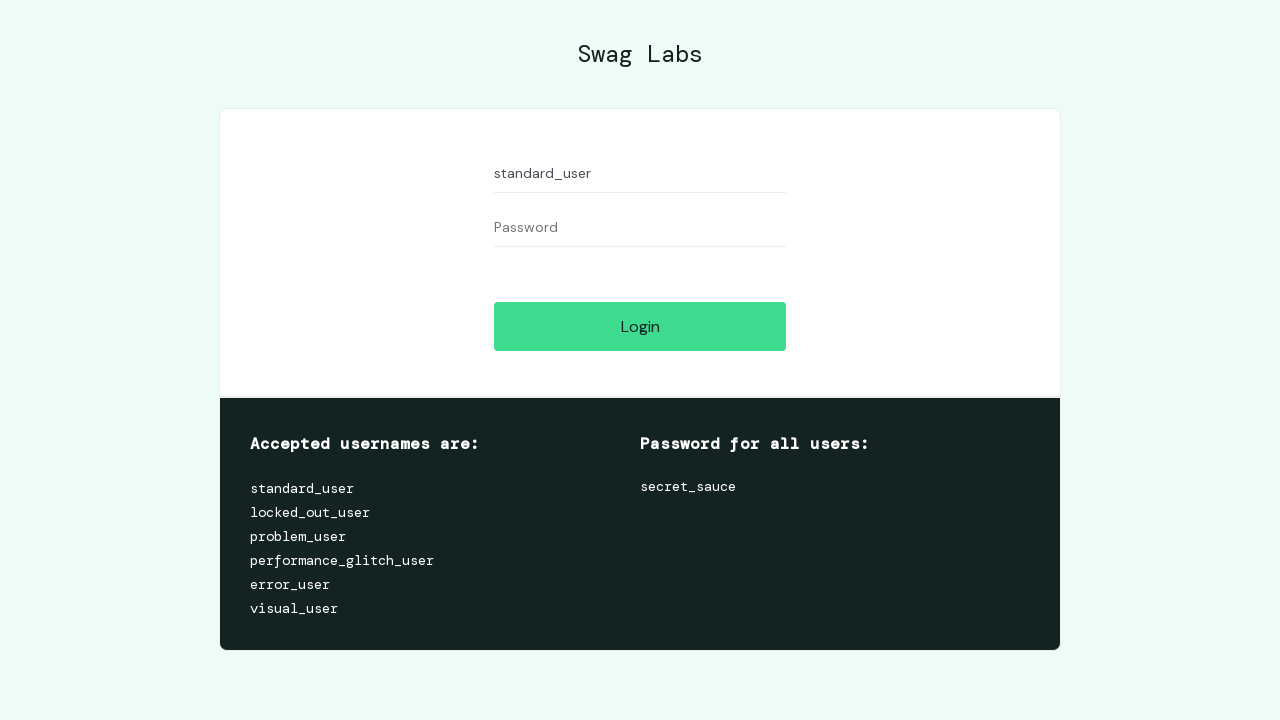

Filled password field with 'invalidpassword' on input[name='password']
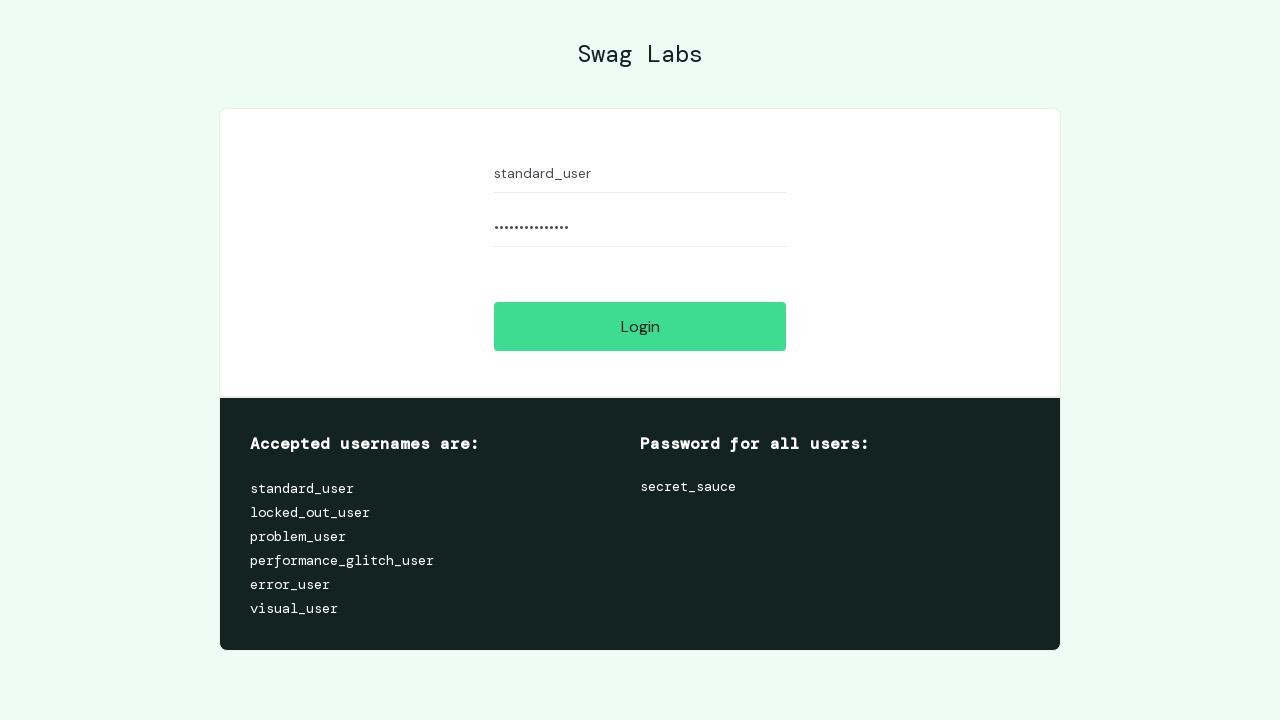

Clicked login button at (640, 326) on #login-button
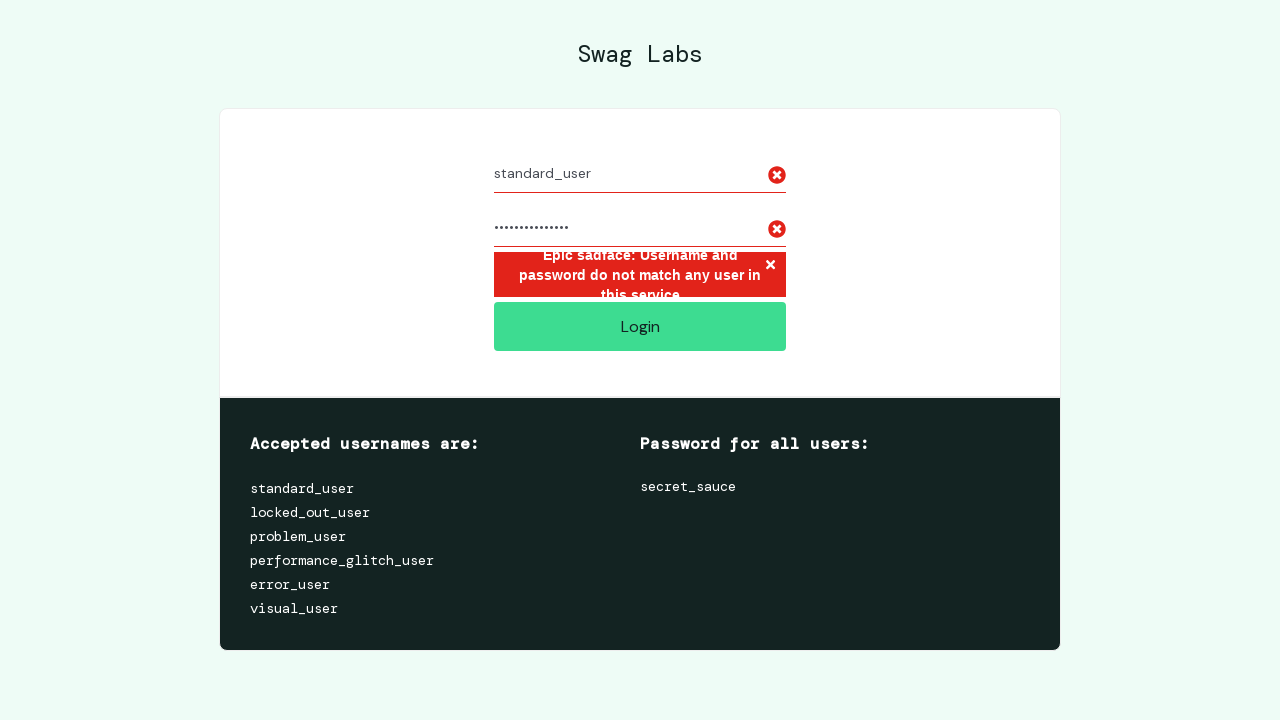

Retrieved error message text
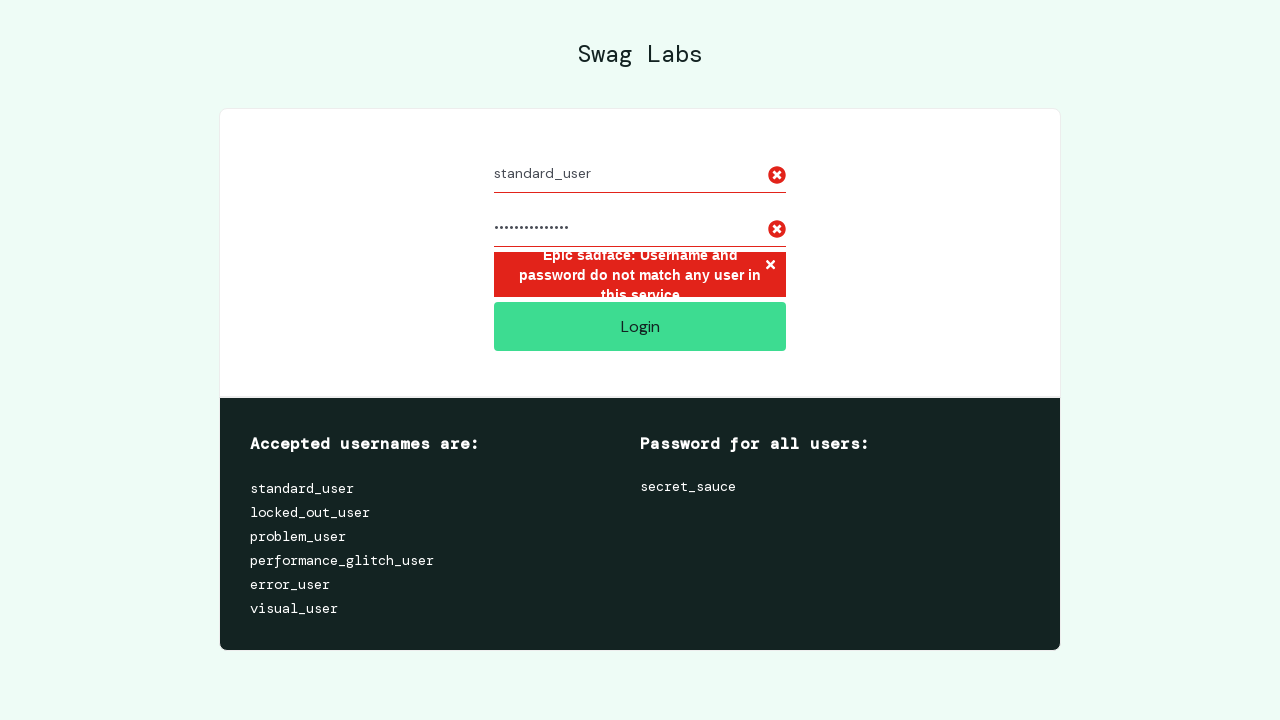

Verified error message matches expected text: 'Epic sadface: Username and password do not match any user in this service'
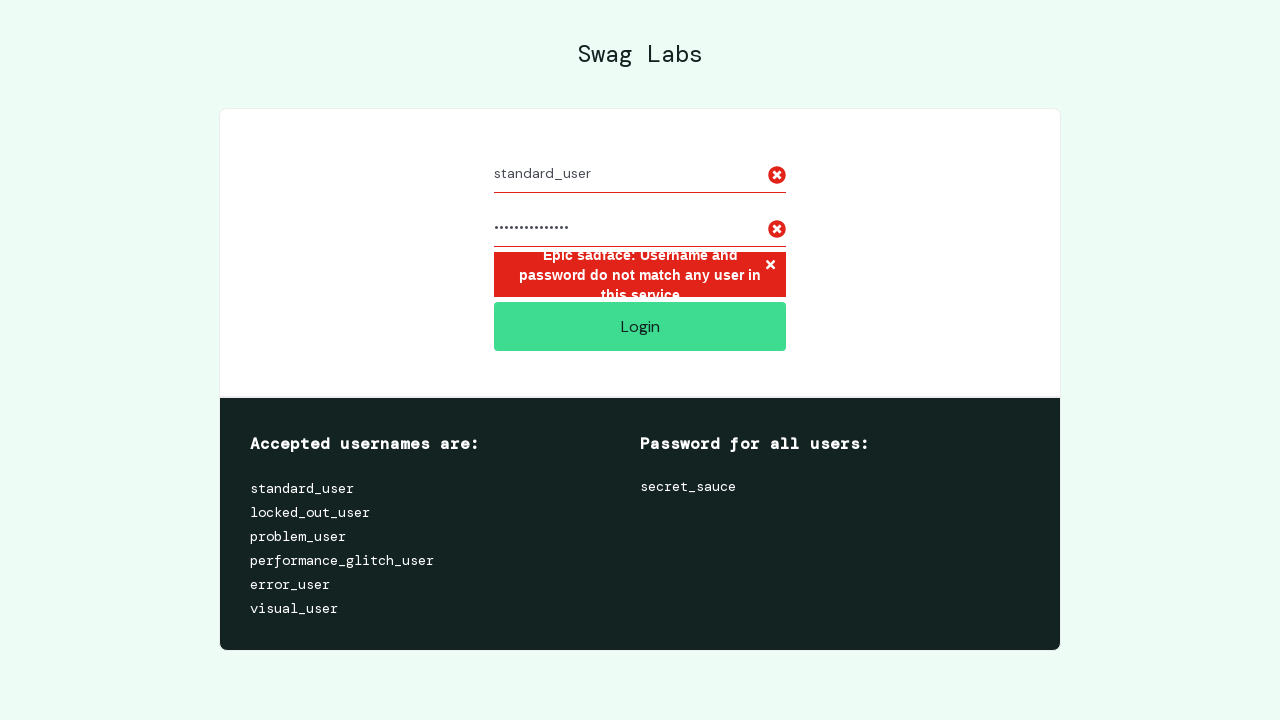

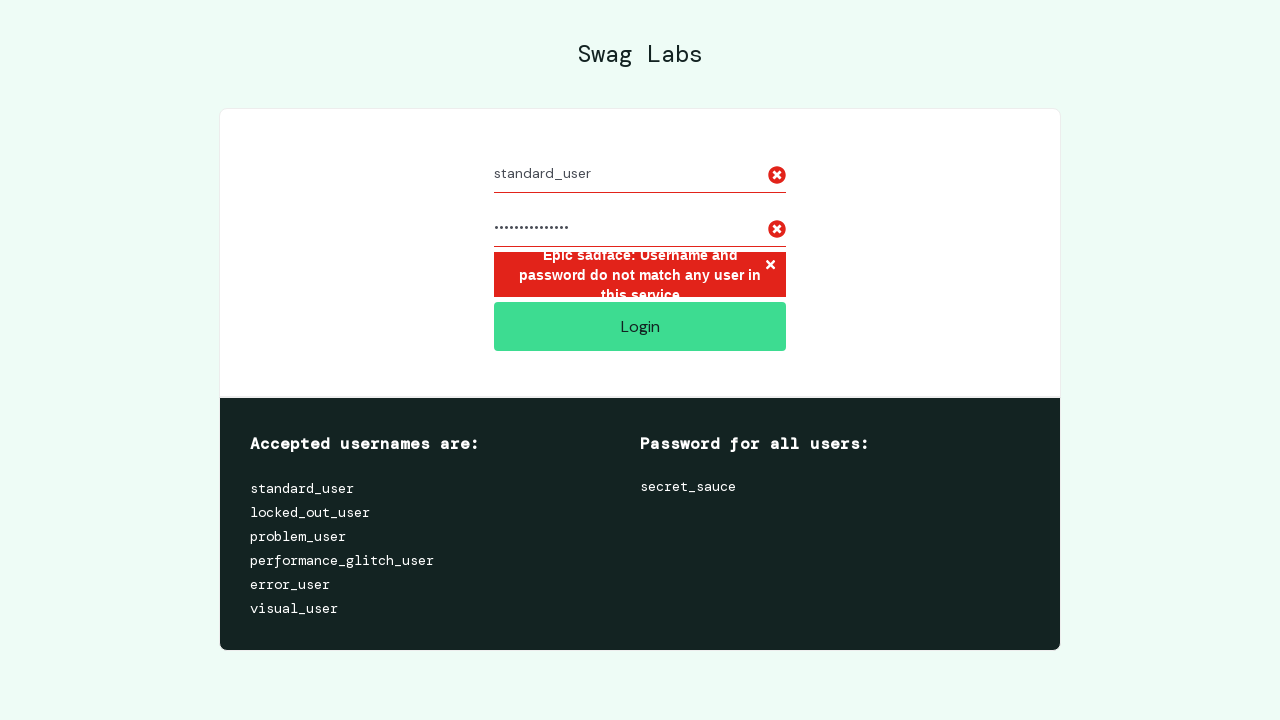